Tests form filling functionality by entering first name, last name, and job title, then submitting the form on the Formy project test site.

Starting URL: http://formy-project.herokuapp.com/form

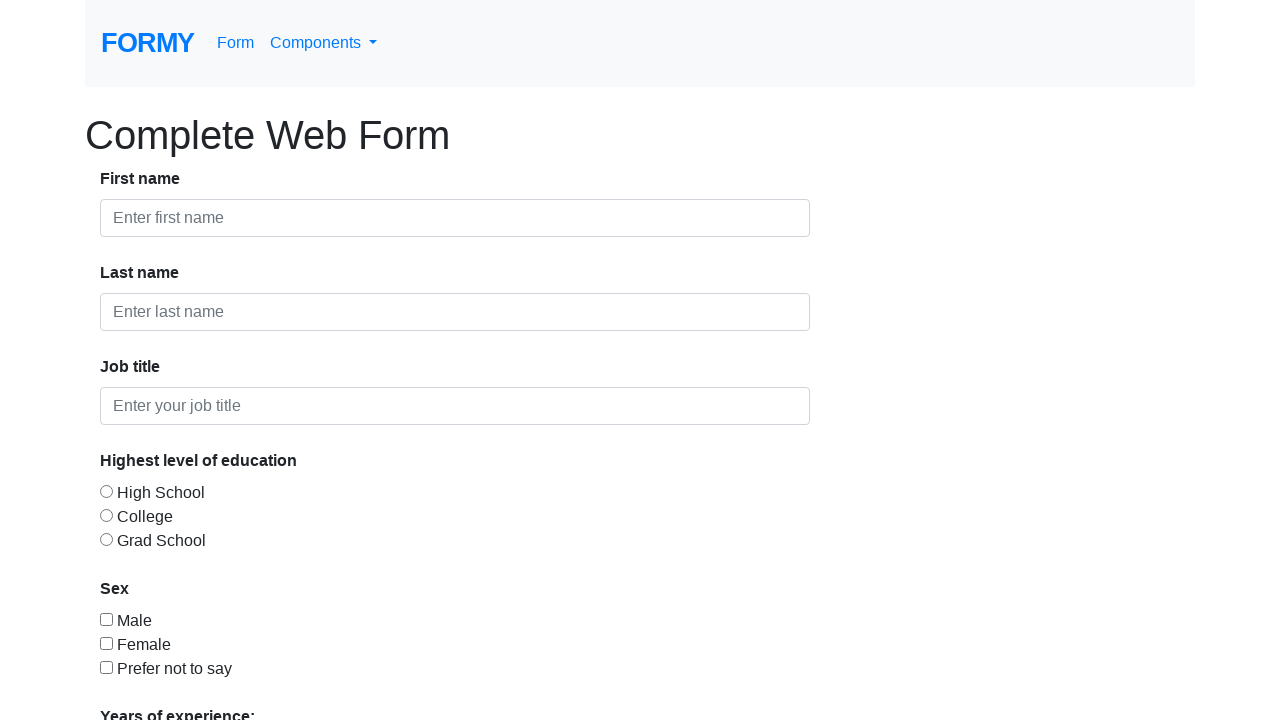

Filled first name field with 'Aravinda' on #first-name
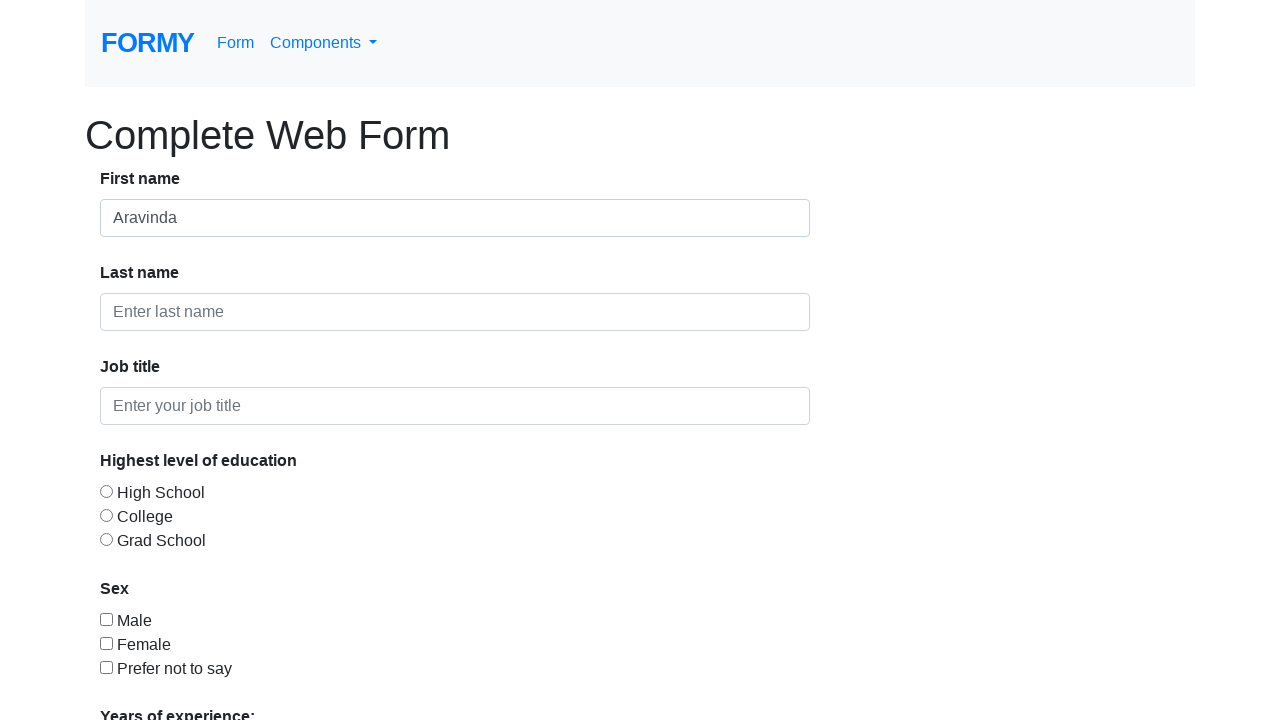

Filled last name field with 'B' on #last-name
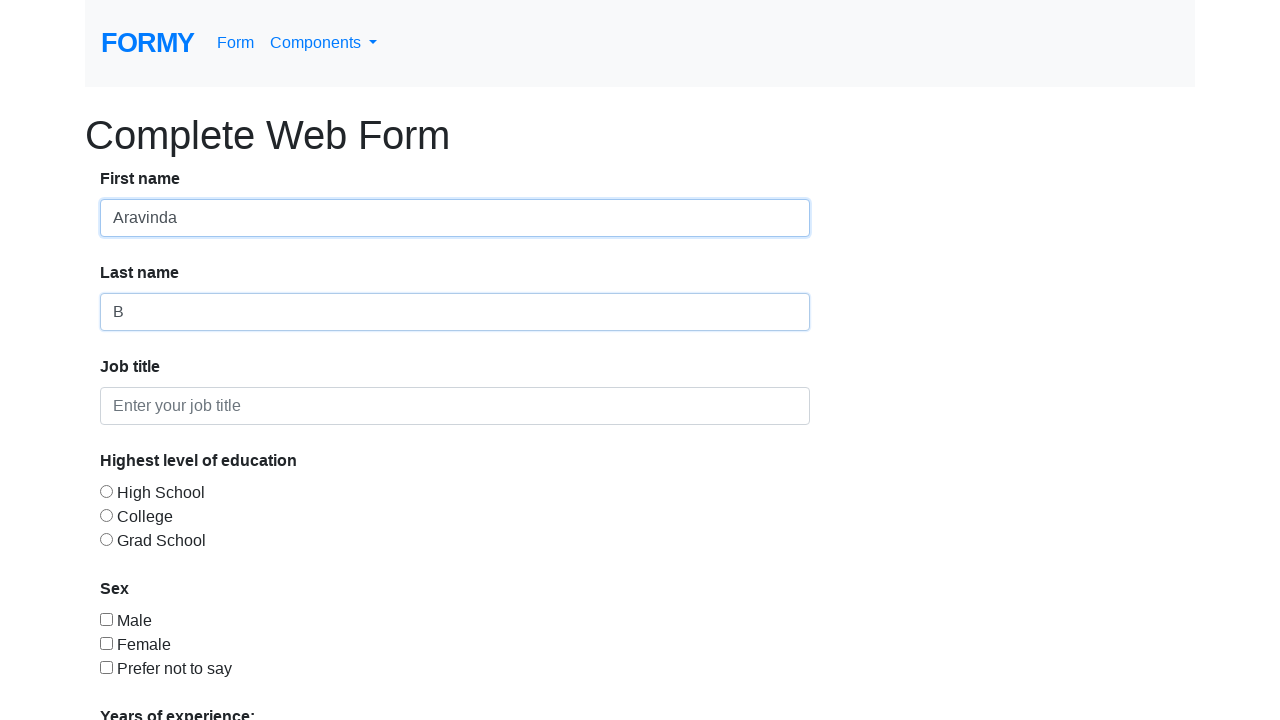

Filled job title field with 'Trainer' on #job-title
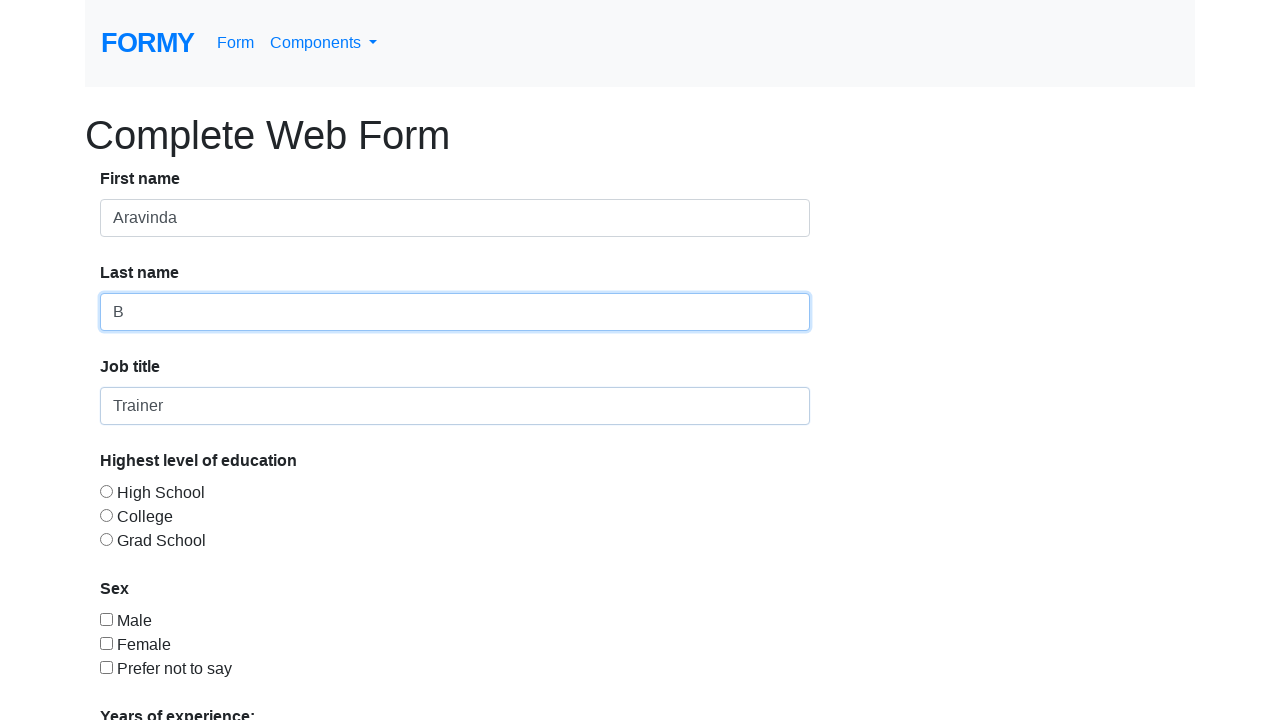

Clicked Submit button to submit the form at (148, 680) on xpath=//a[text()='Submit']
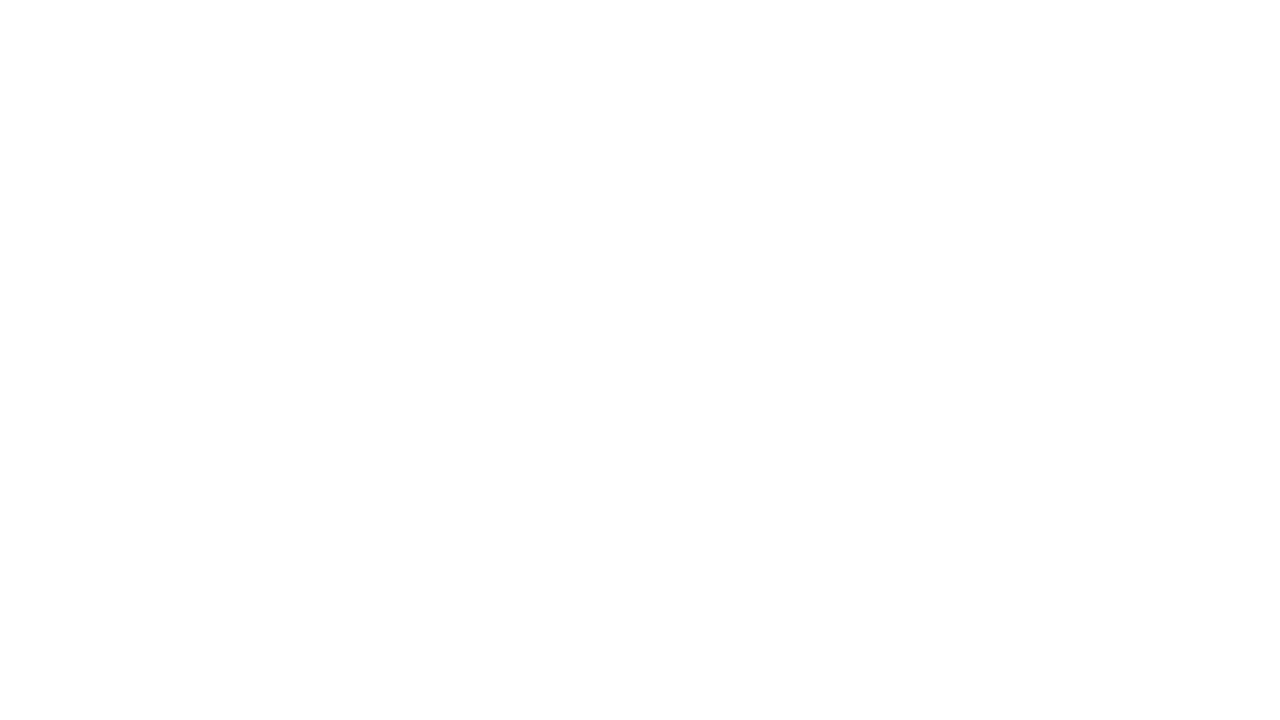

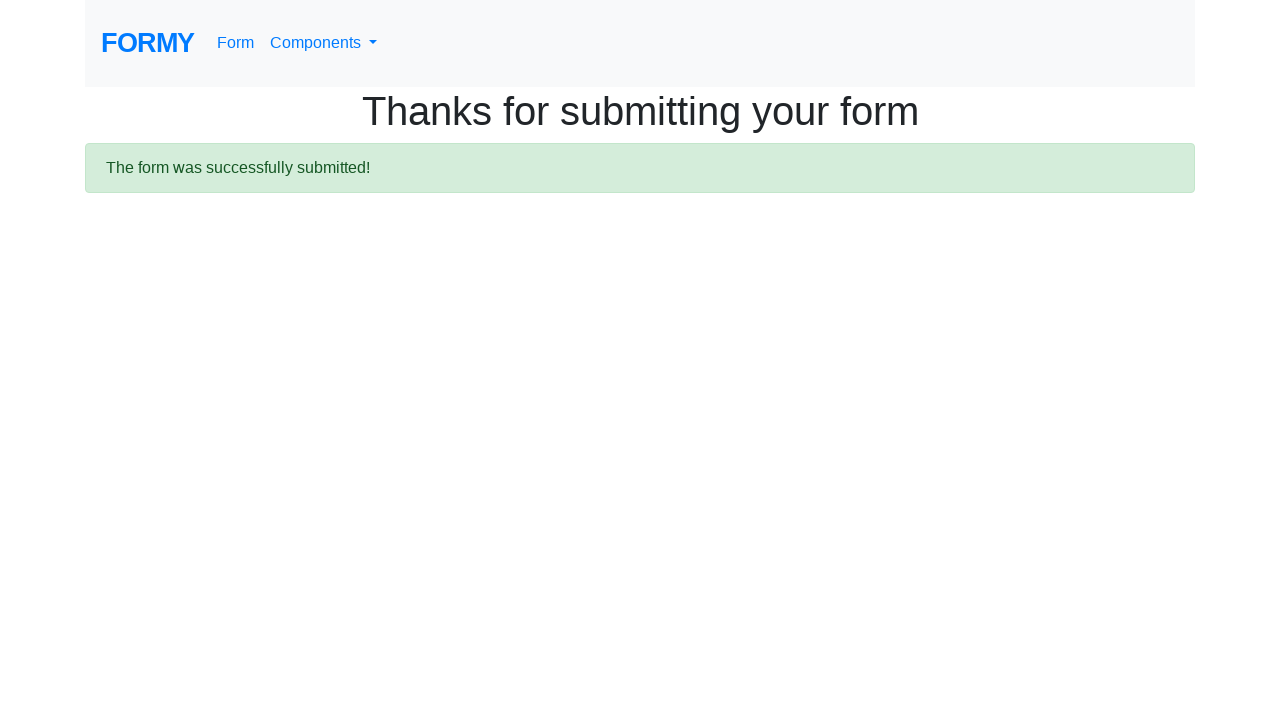